Tests a page that requires waiting for an element to become available, clicks a button, and verifies a success message is displayed.

Starting URL: http://suninjuly.github.io/wait1.html

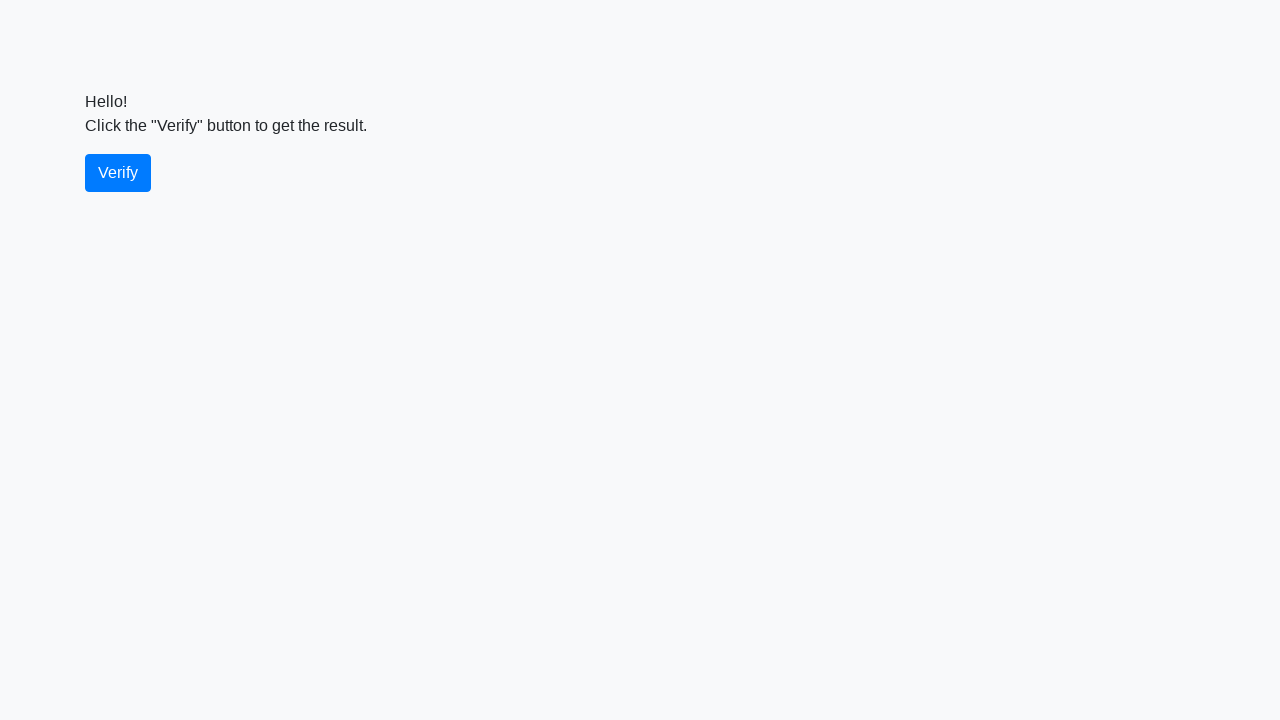

Navigated to wait test page
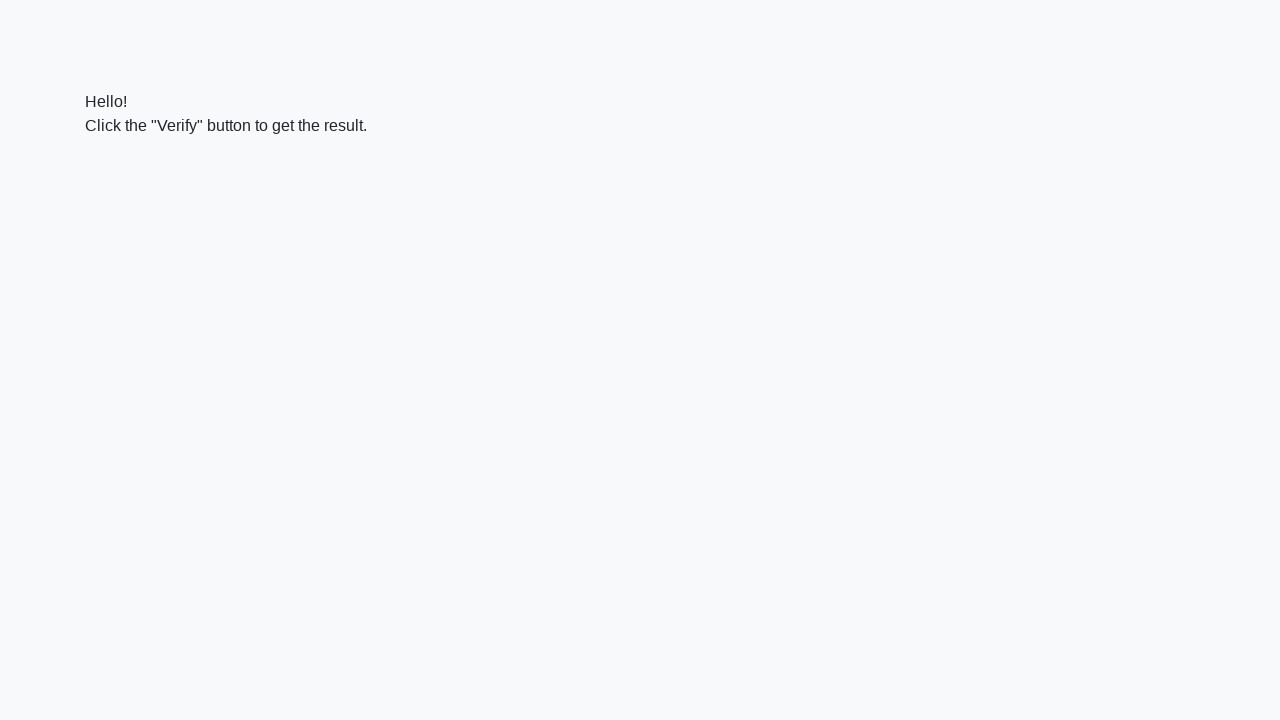

Button element is now available
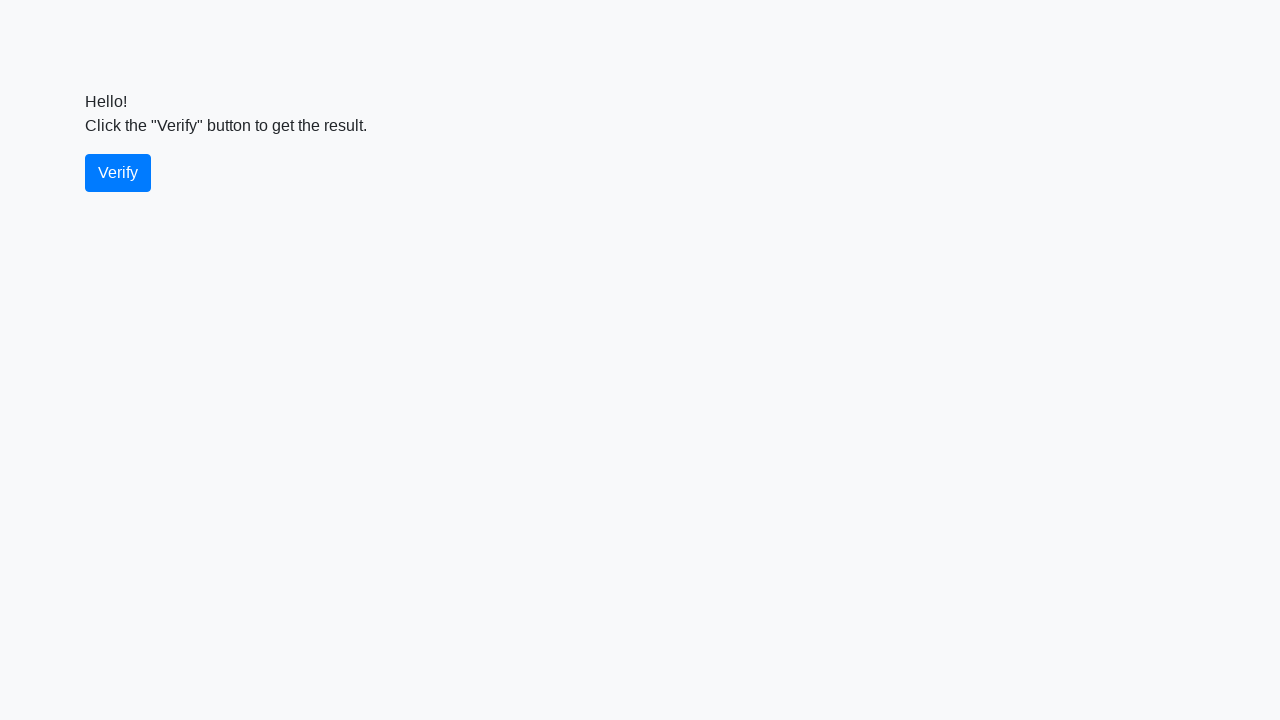

Clicked the button at (118, 173) on .btn
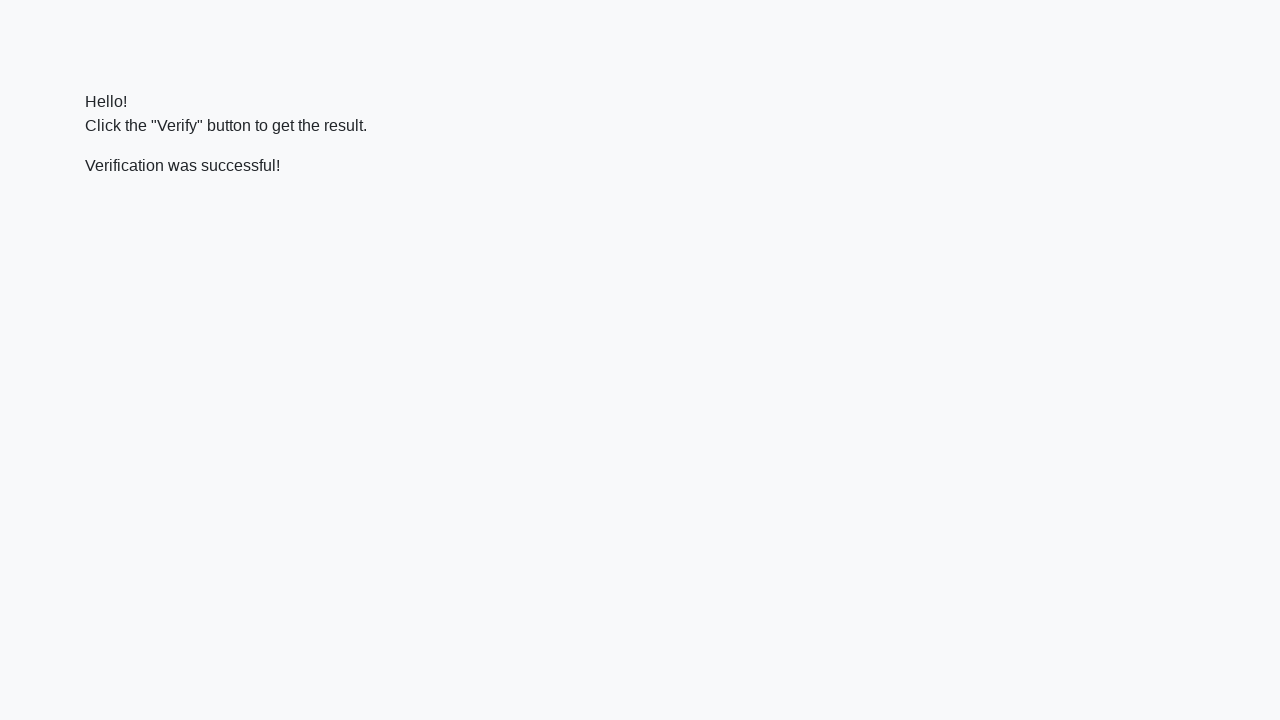

Success message element is now visible
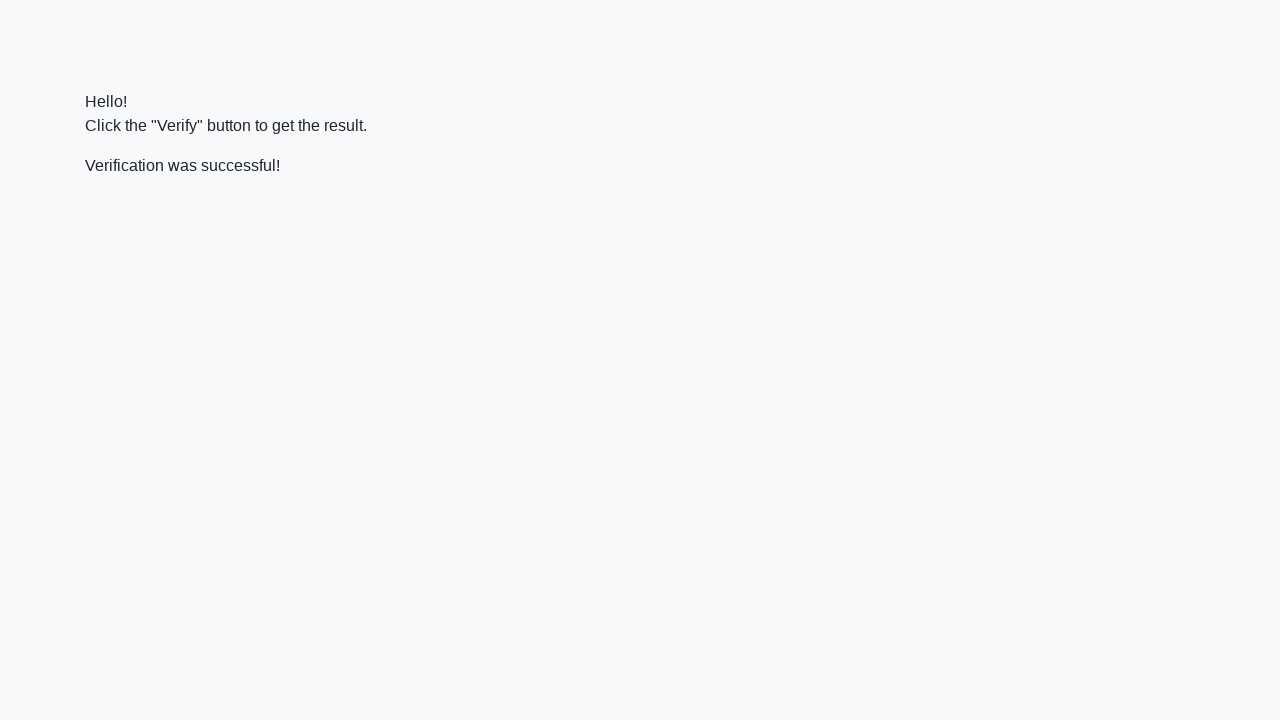

Retrieved success message text
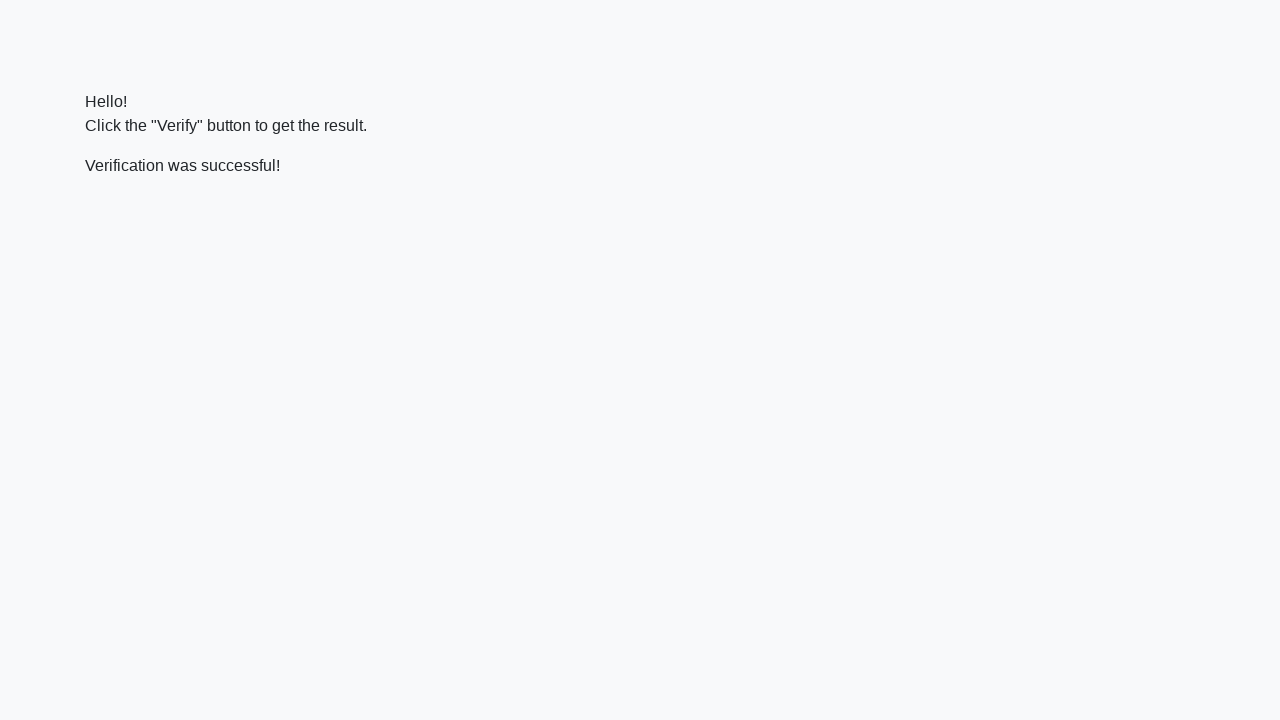

Verified 'successful' text is present in message
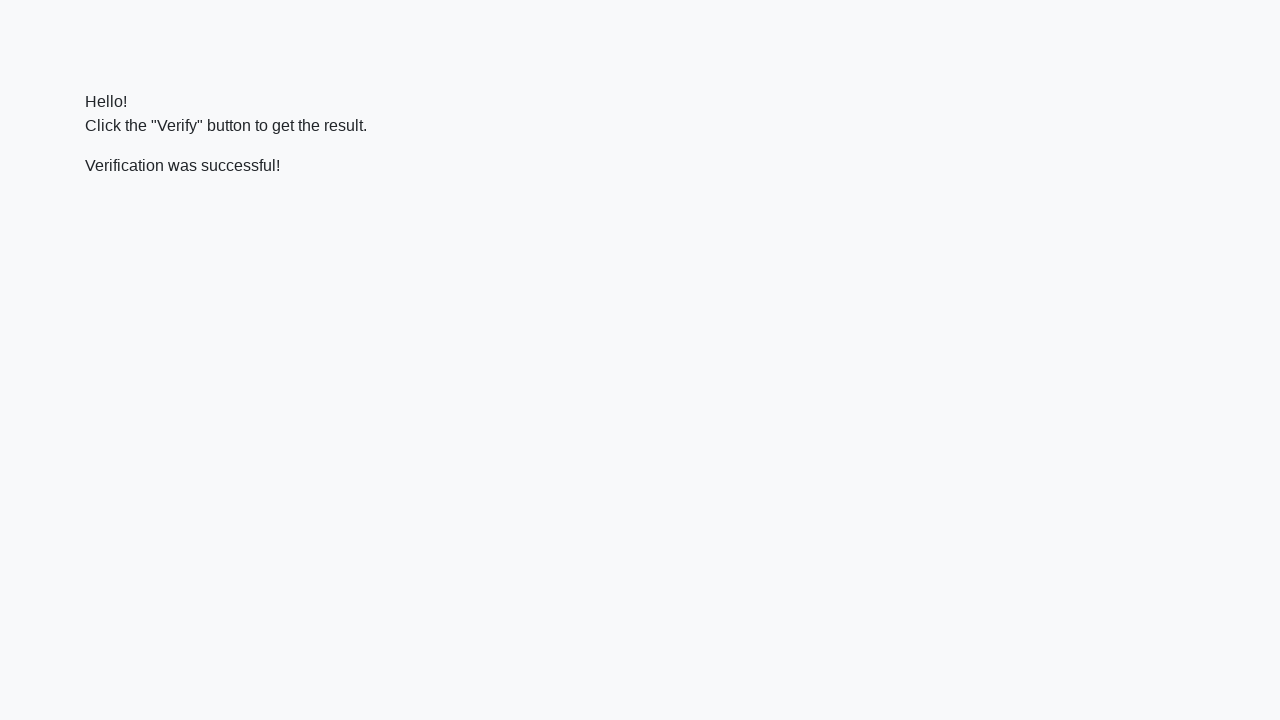

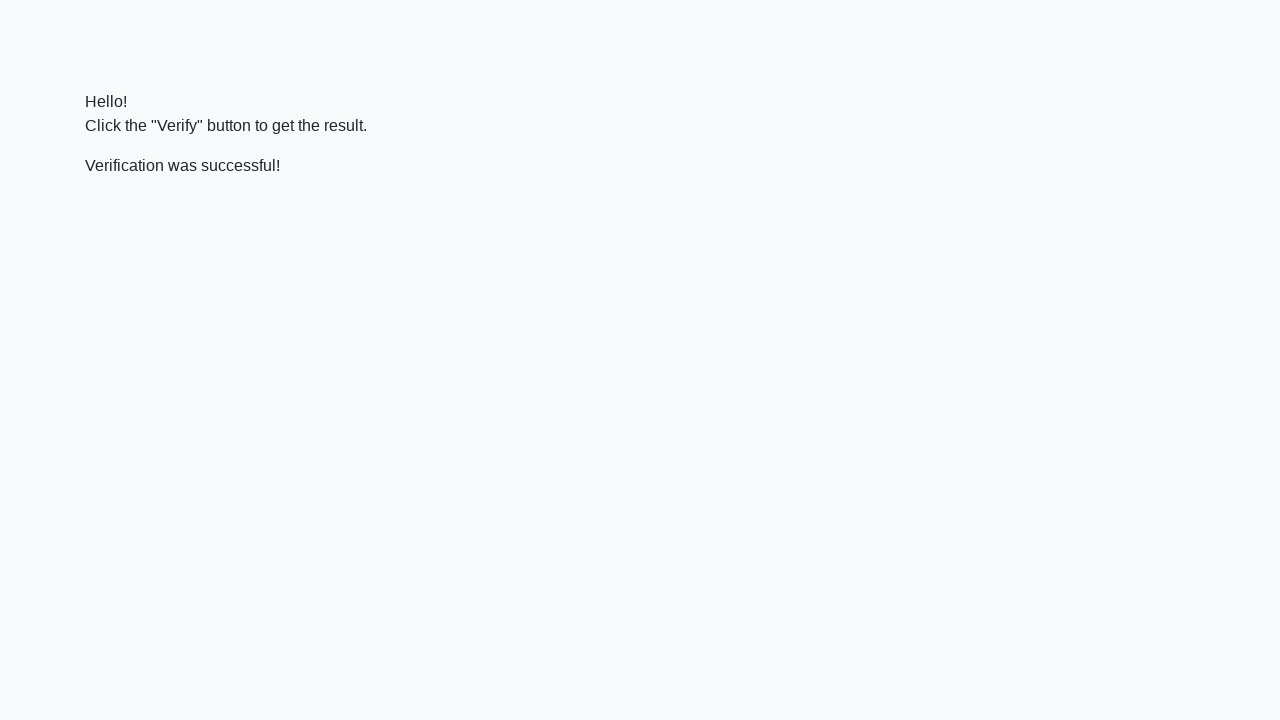